Tests that Clear completed button is hidden when there are no completed items

Starting URL: https://demo.playwright.dev/todomvc

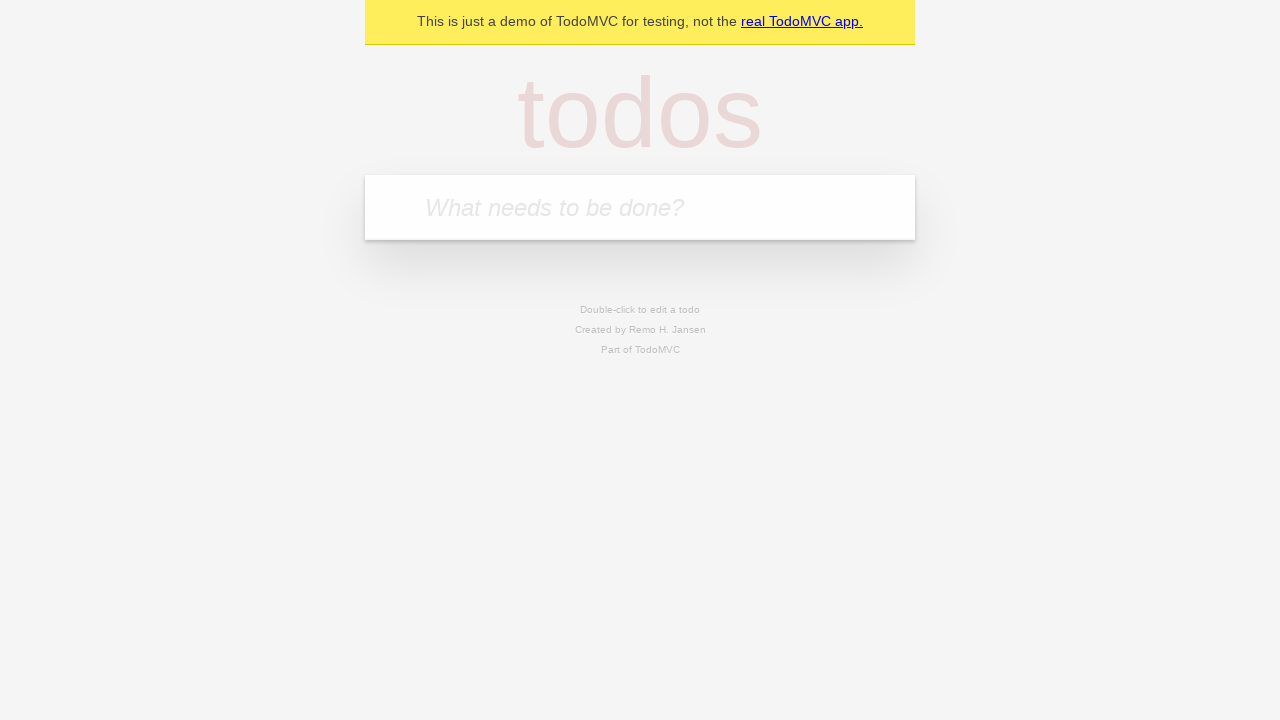

Filled todo input with 'buy some cheese' on internal:attr=[placeholder="What needs to be done?"i]
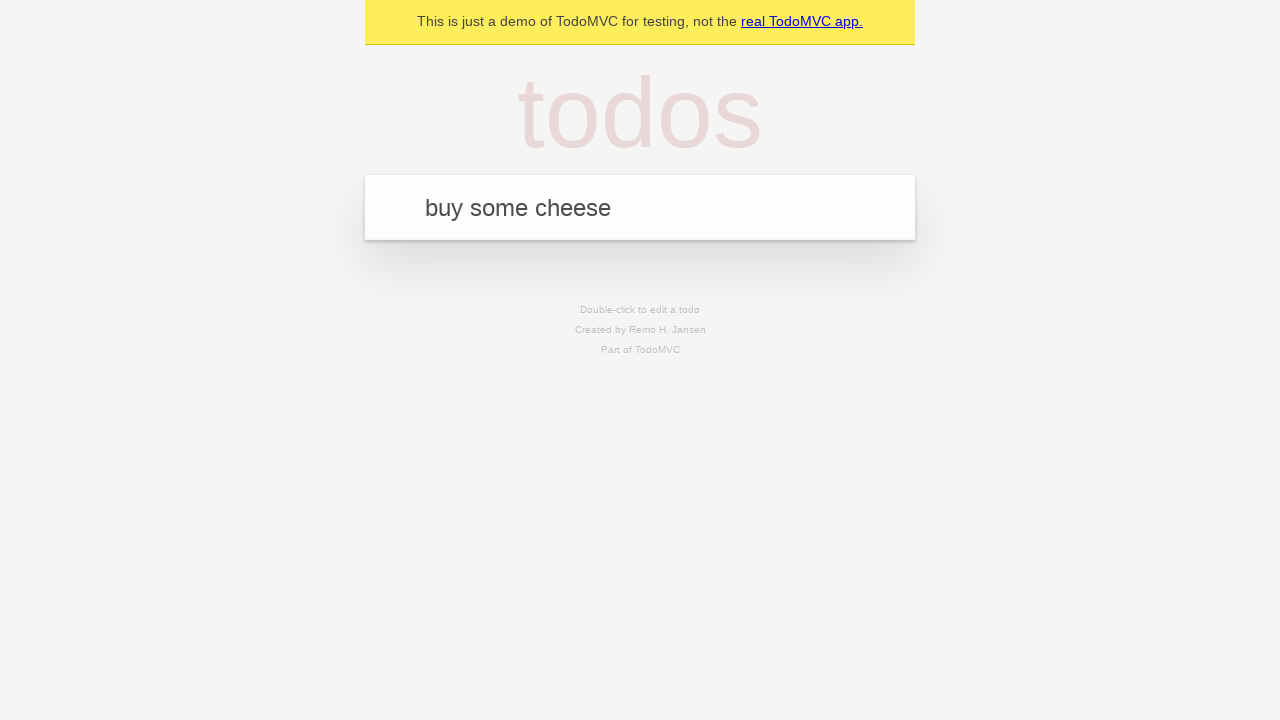

Pressed Enter to create first todo on internal:attr=[placeholder="What needs to be done?"i]
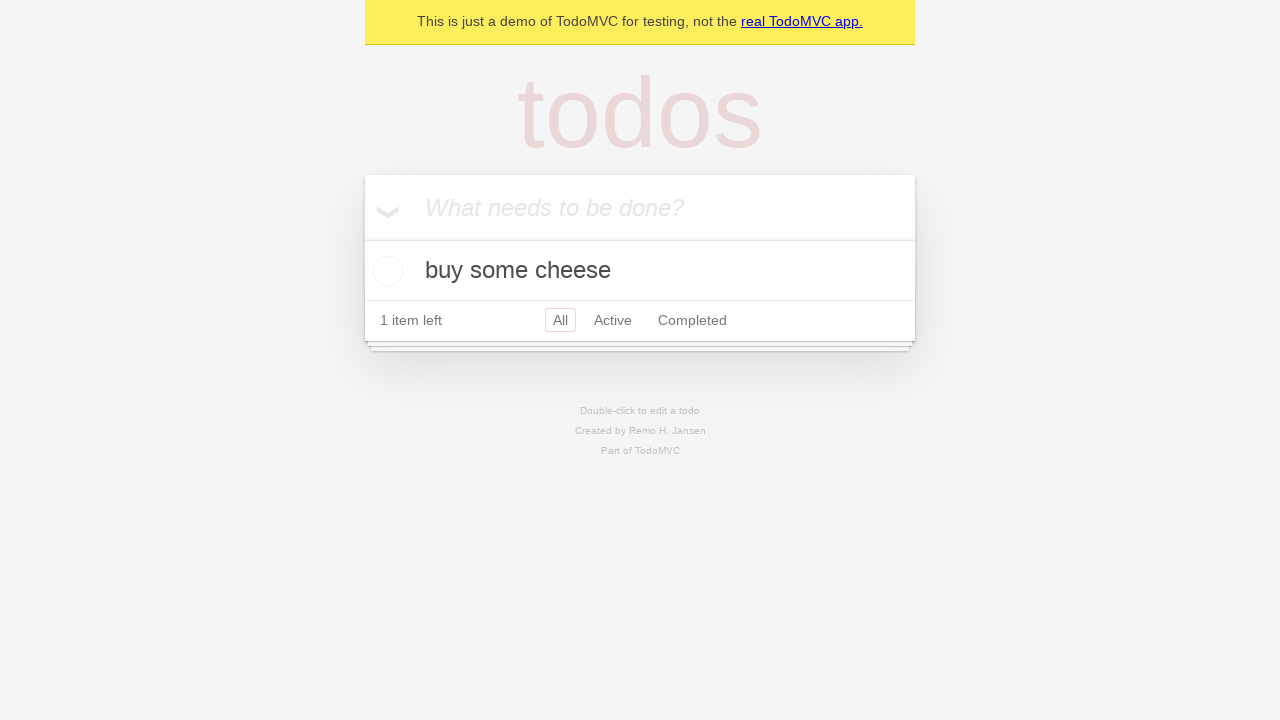

Filled todo input with 'feed the cat' on internal:attr=[placeholder="What needs to be done?"i]
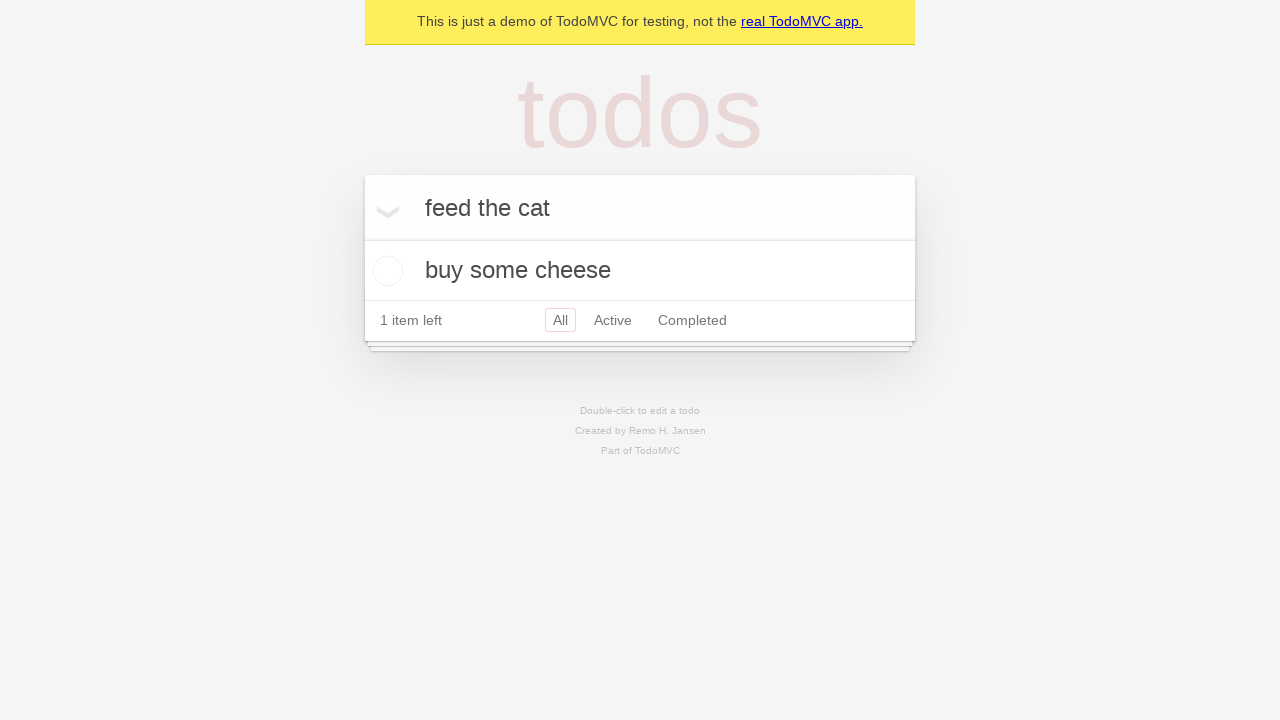

Pressed Enter to create second todo on internal:attr=[placeholder="What needs to be done?"i]
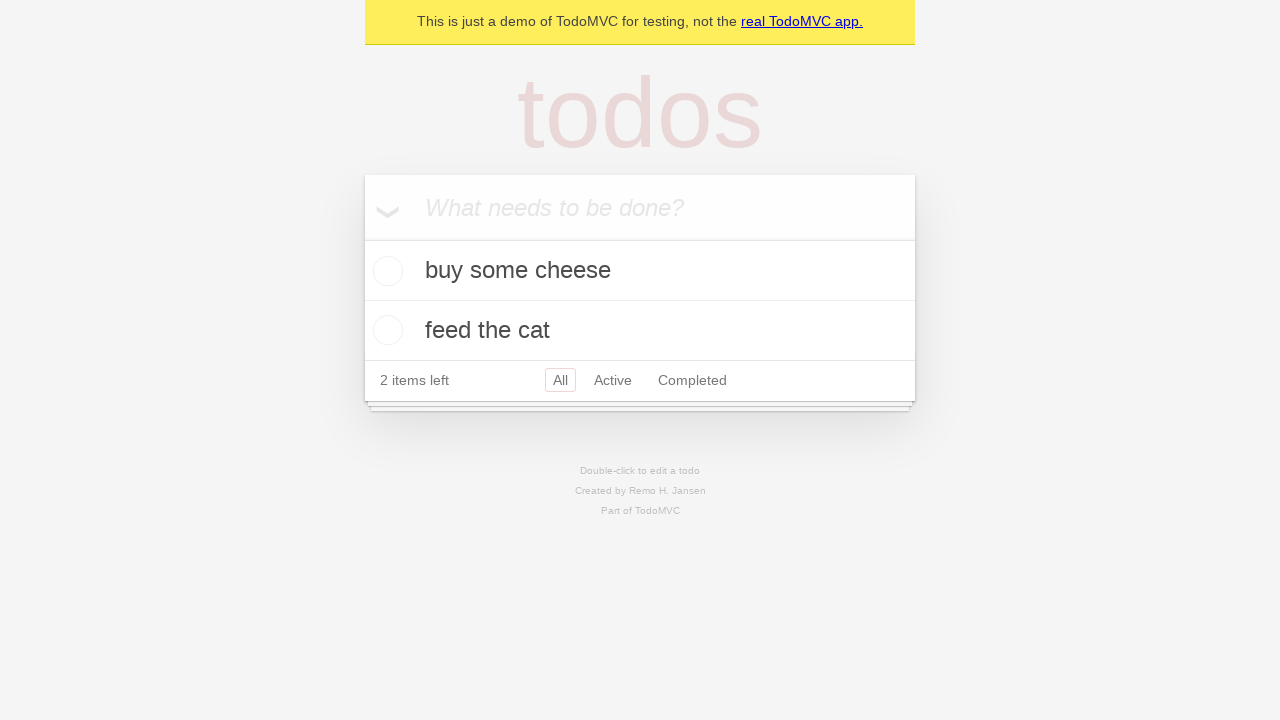

Filled todo input with 'book a doctors appointment' on internal:attr=[placeholder="What needs to be done?"i]
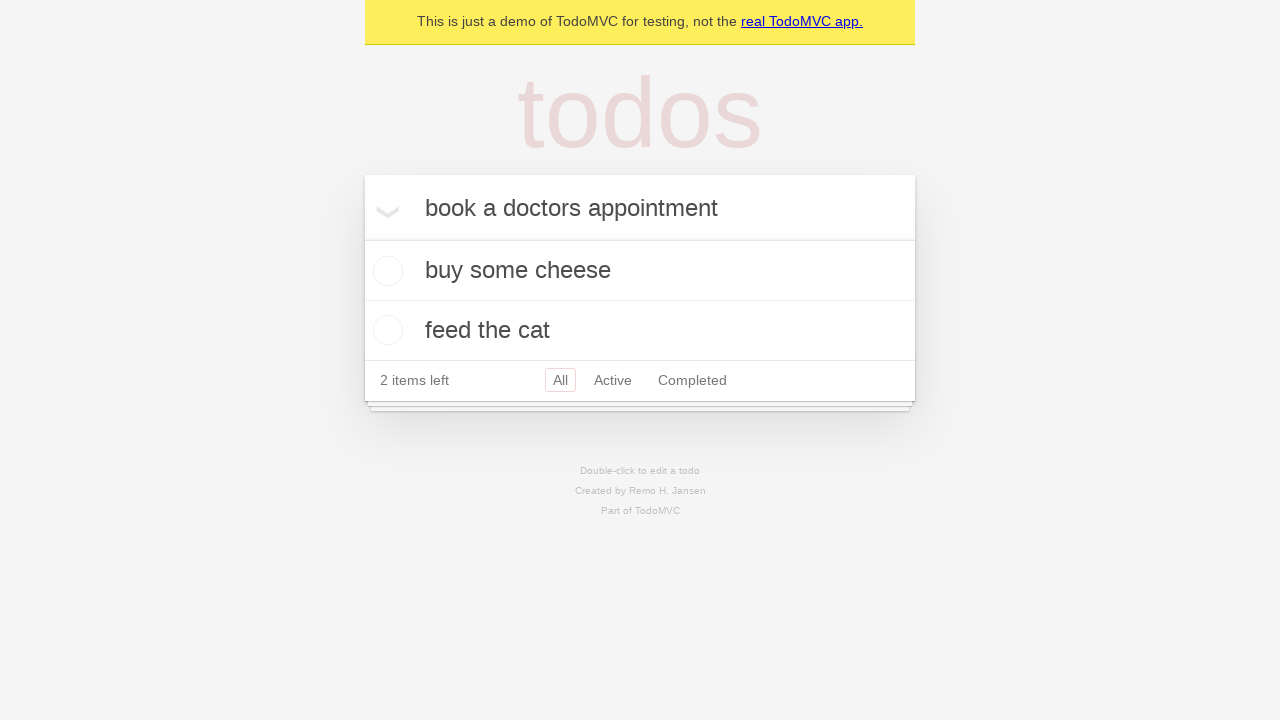

Pressed Enter to create third todo on internal:attr=[placeholder="What needs to be done?"i]
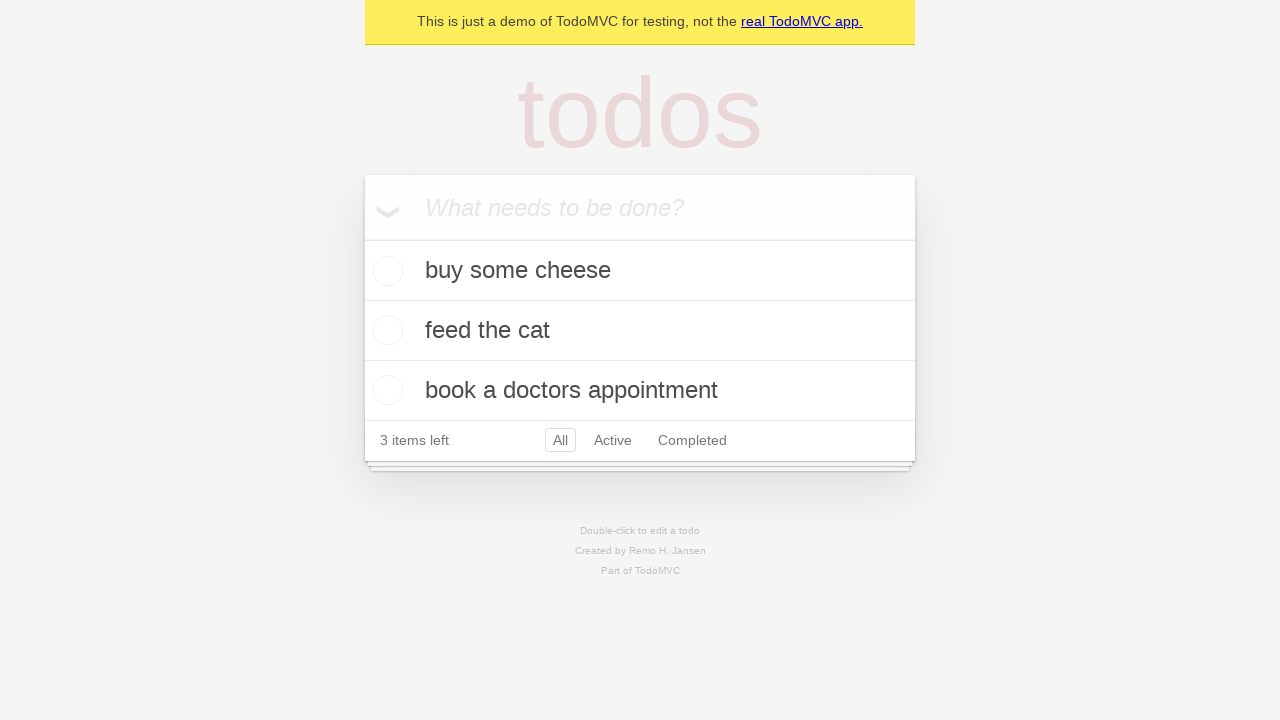

All three todos have been created and are visible
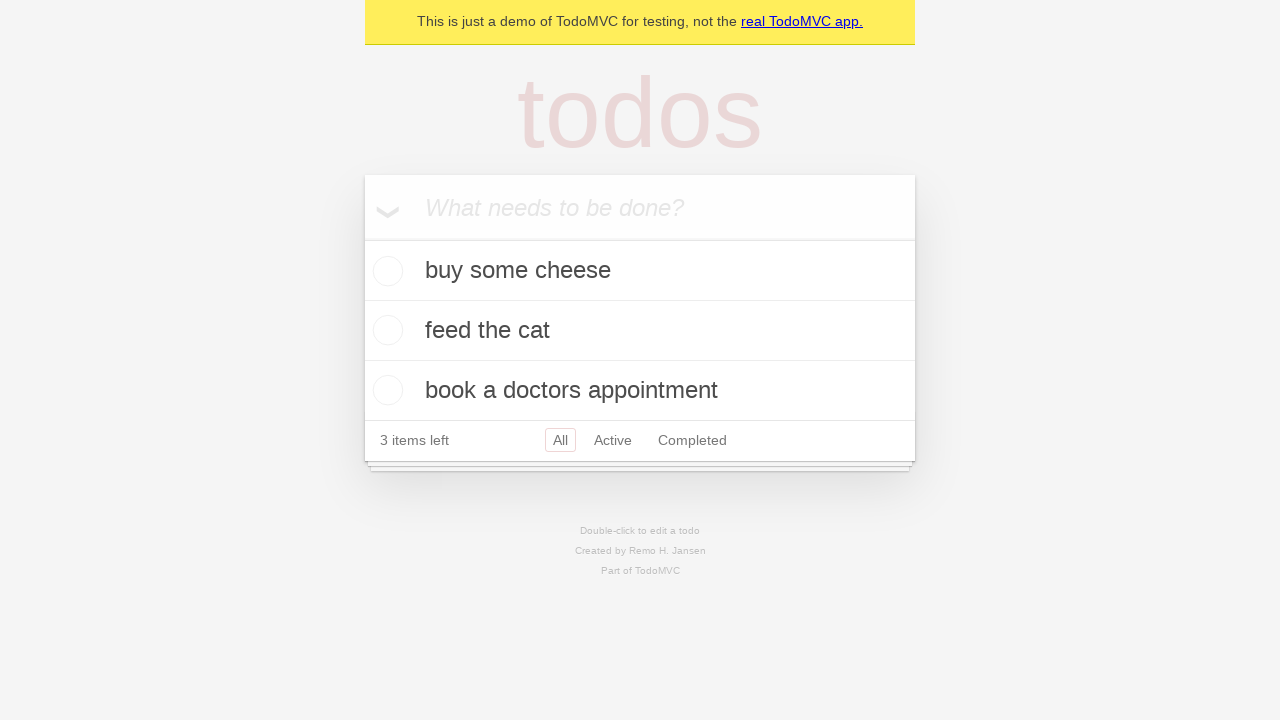

Checked the first todo item as completed at (385, 271) on .todo-list li .toggle >> nth=0
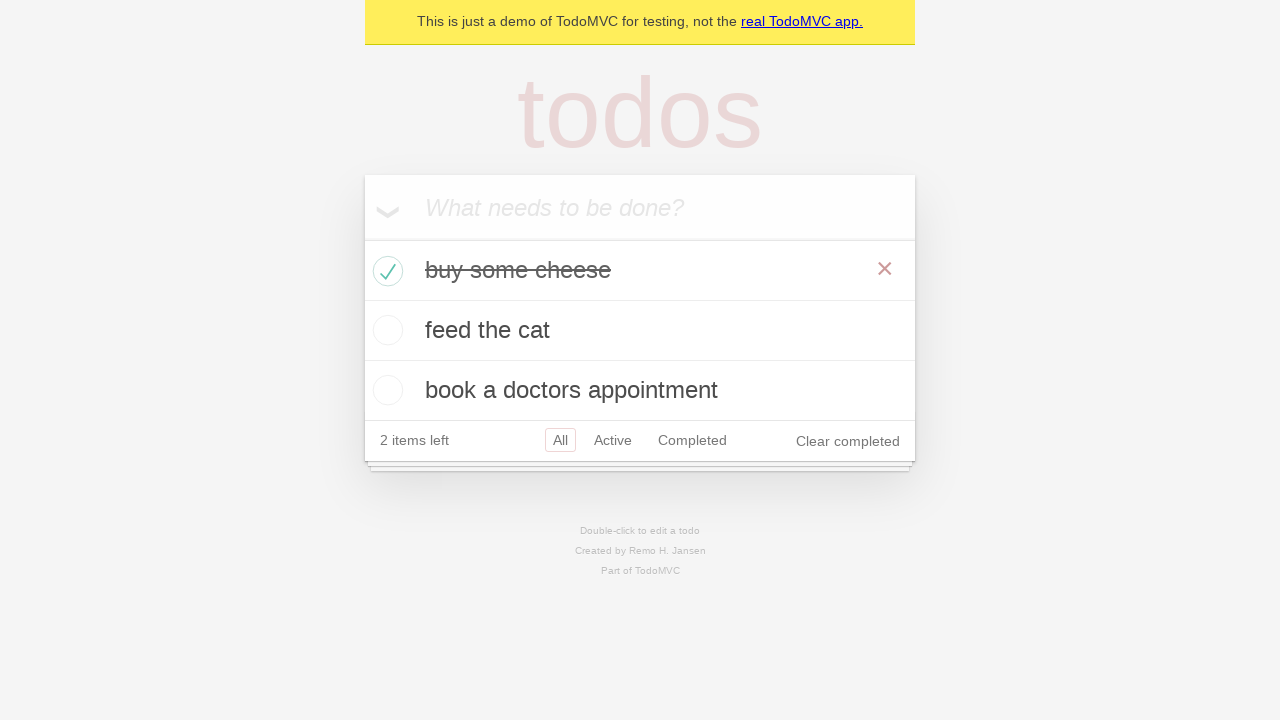

Clicked the Clear completed button to remove the completed todo at (848, 441) on internal:role=button[name="Clear completed"i]
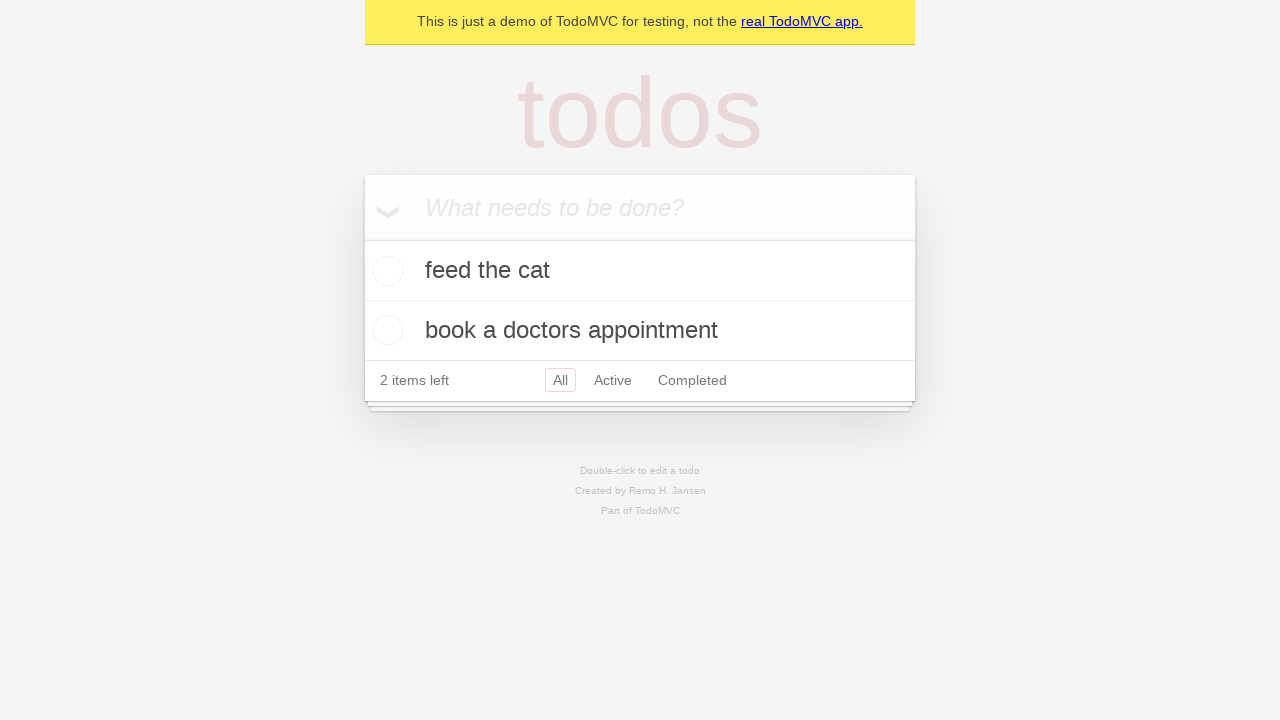

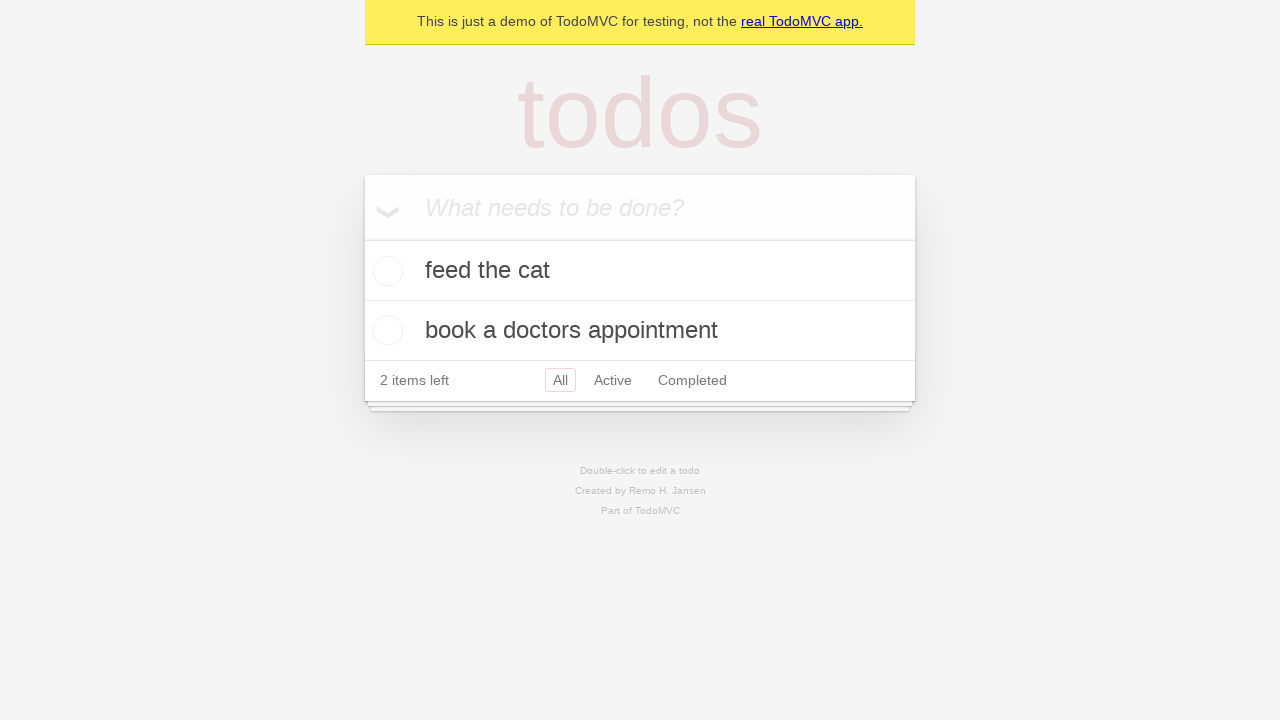